Automates the purchase of multiple products by searching for specific items in the product list, adding them to cart, and proceeding to checkout

Starting URL: https://rahulshettyacademy.com/seleniumPractise/

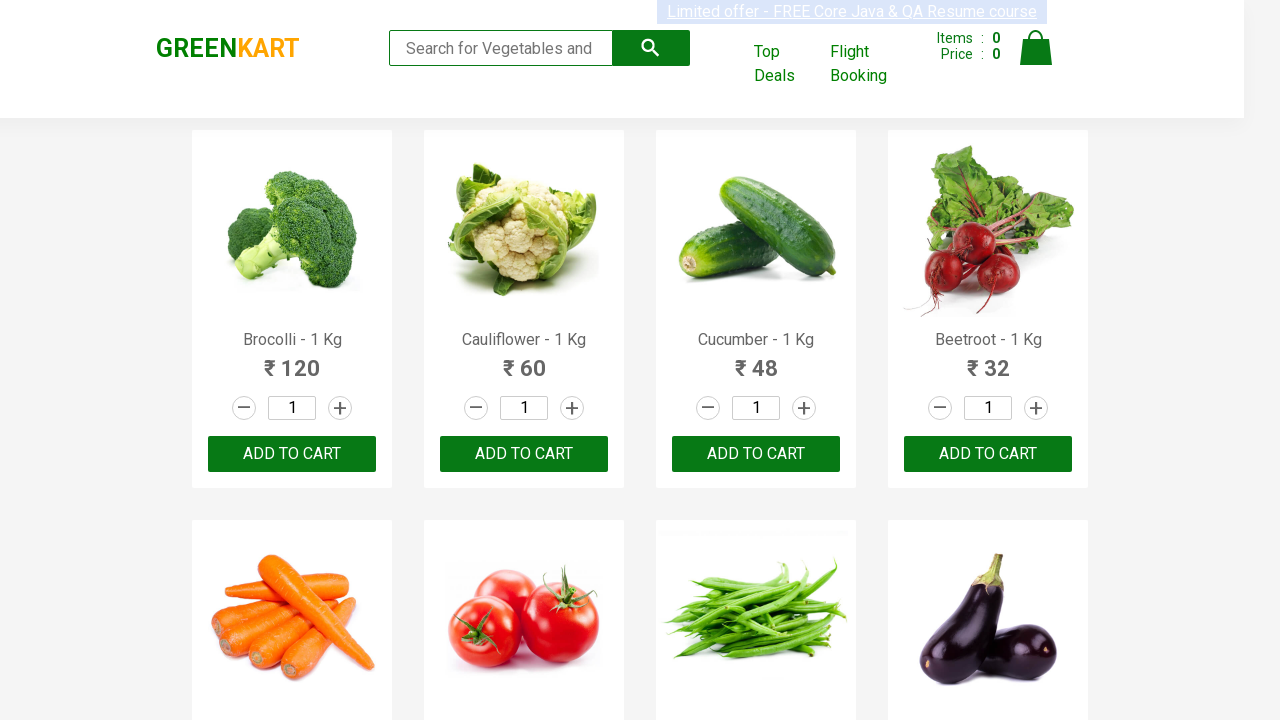

Retrieved all product name elements from the page
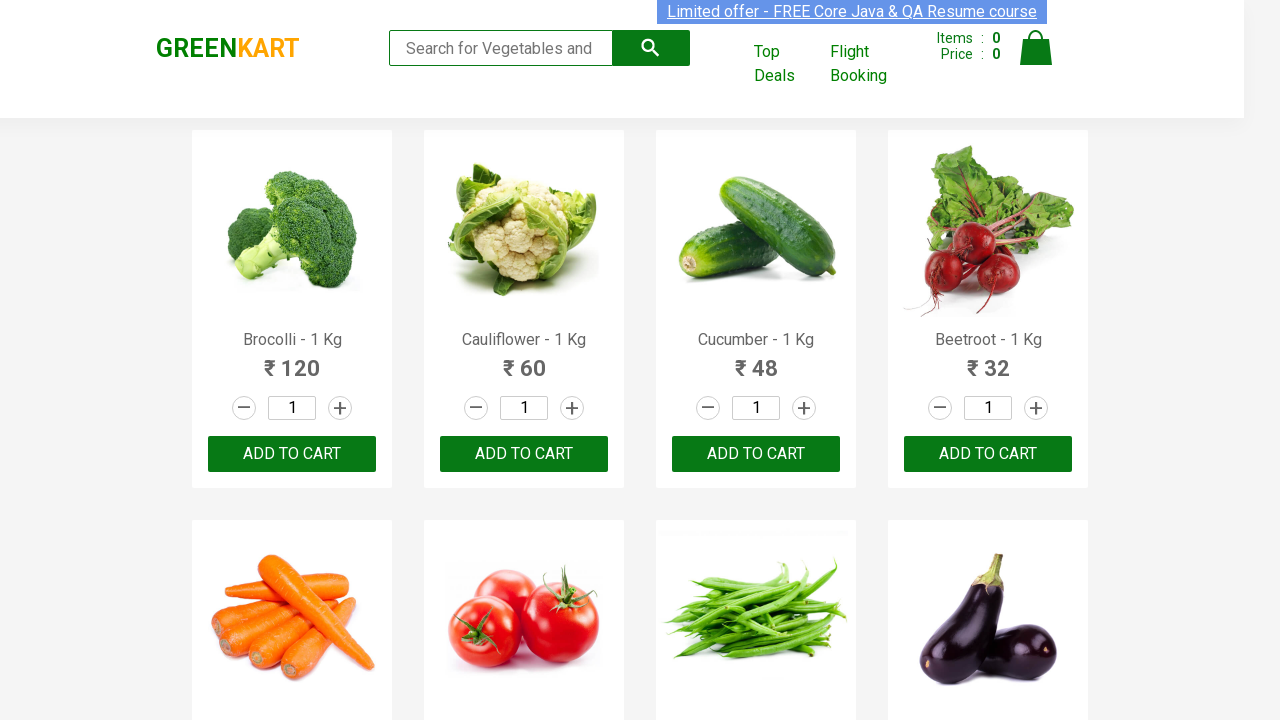

Retrieved all add to cart buttons
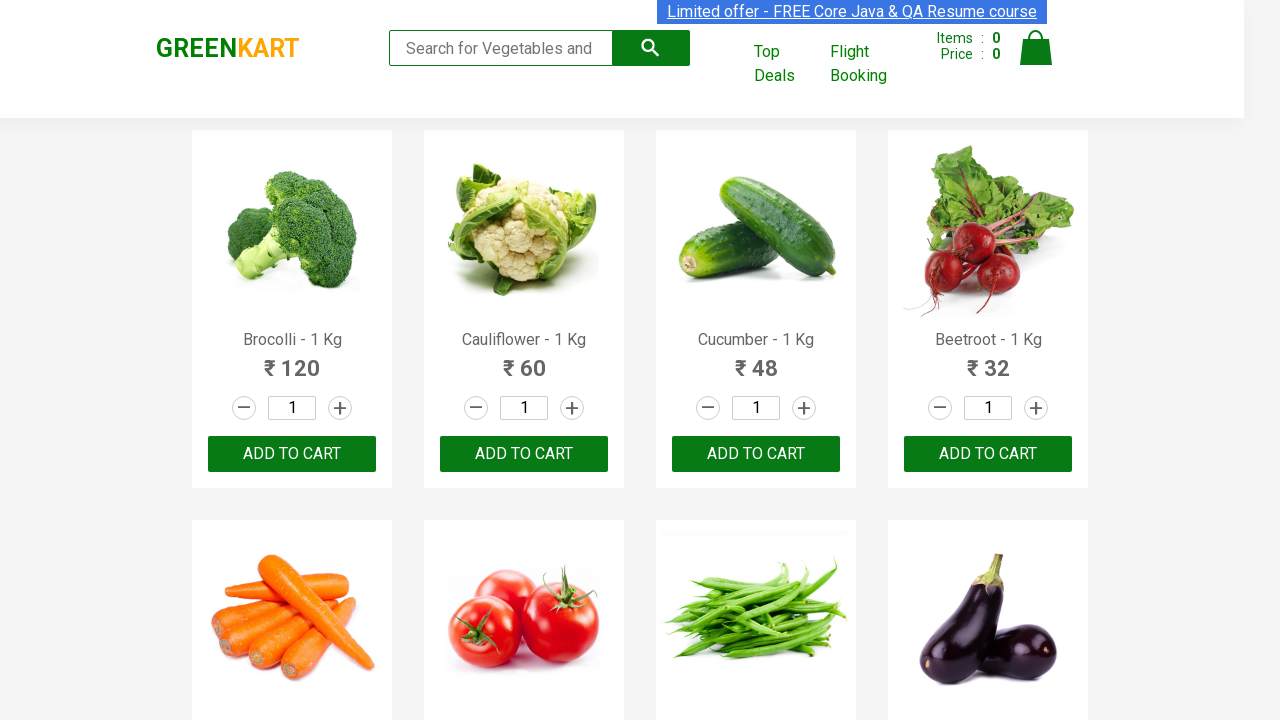

Added 'Cucumber' to cart
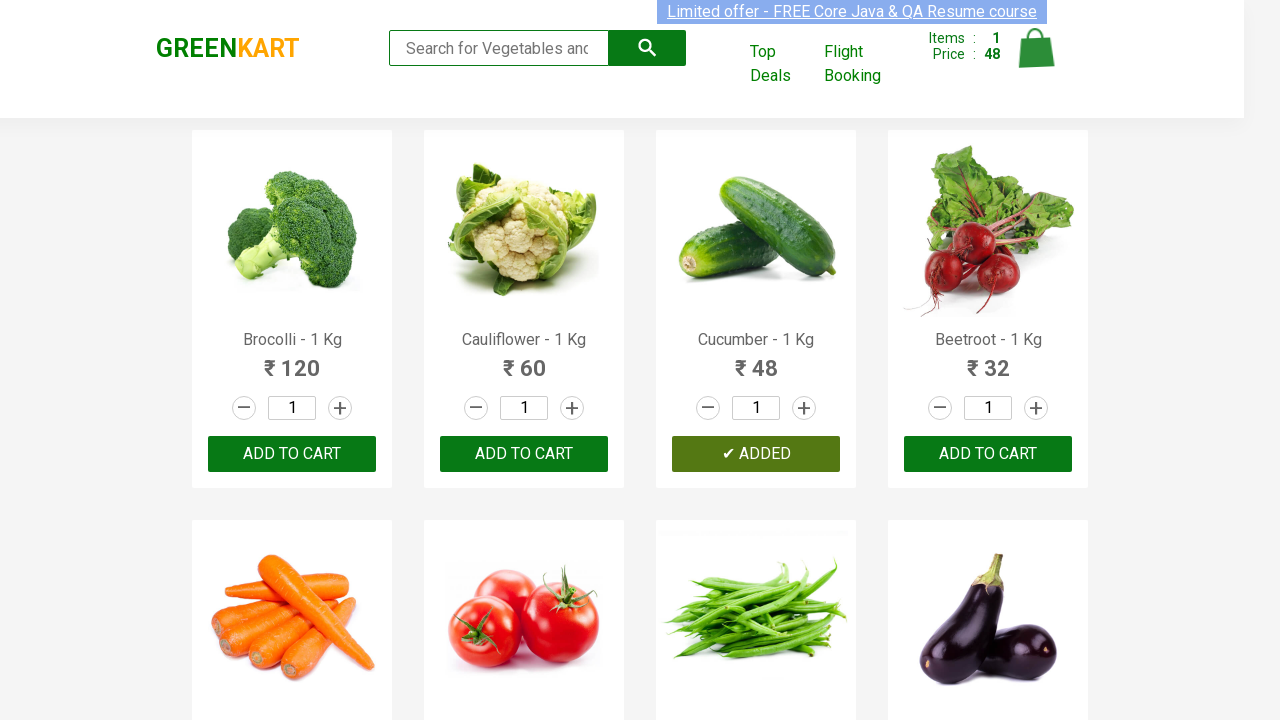

Added 'Beetroot' to cart
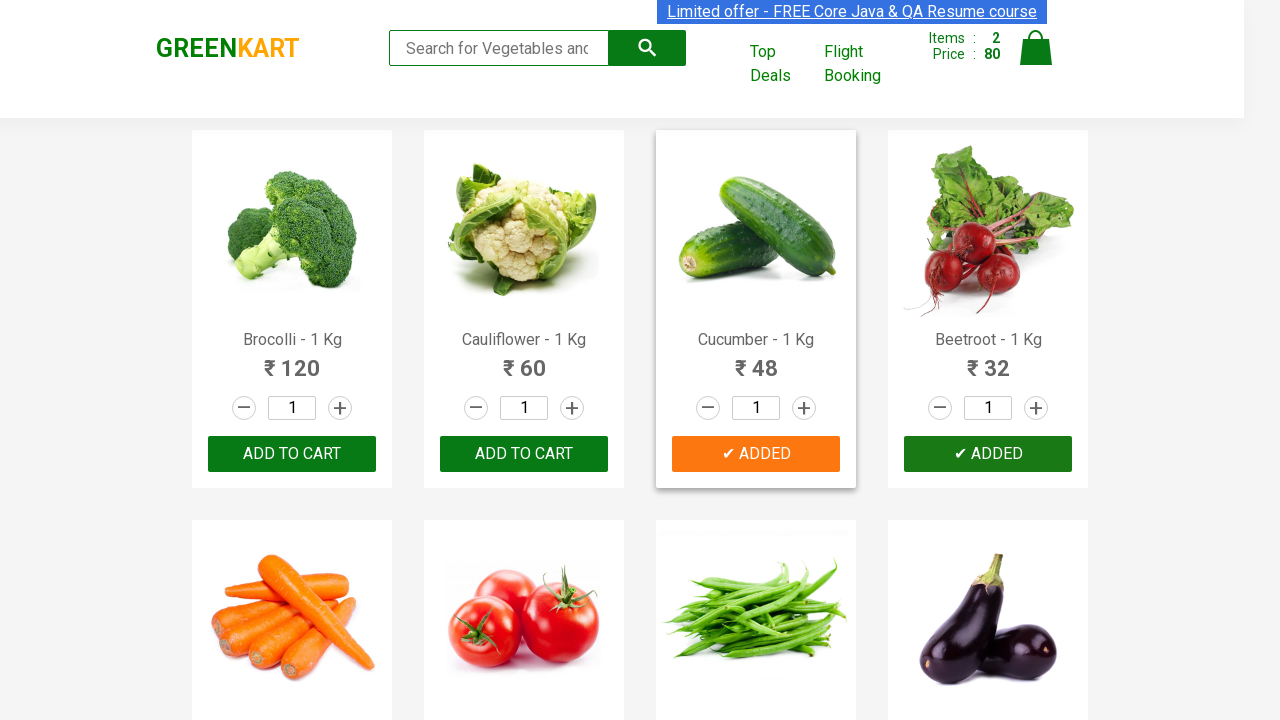

Added 'Tomato' to cart
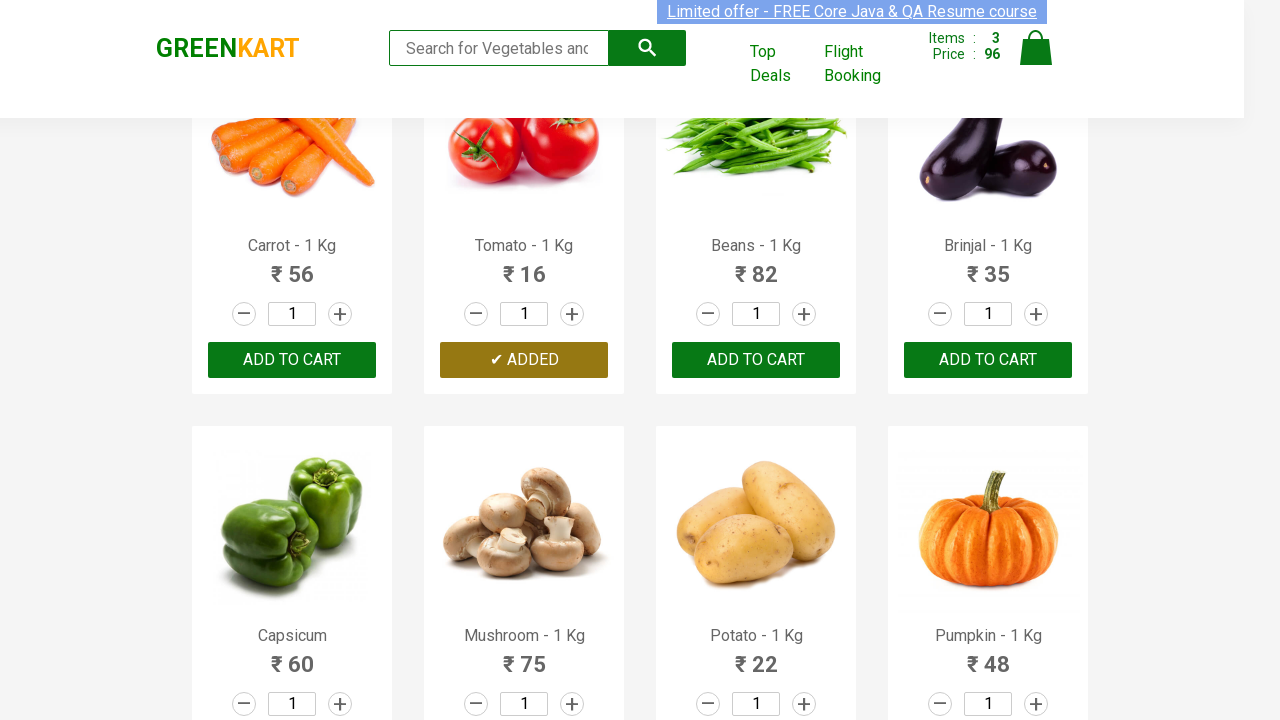

Added 'Beans' to cart
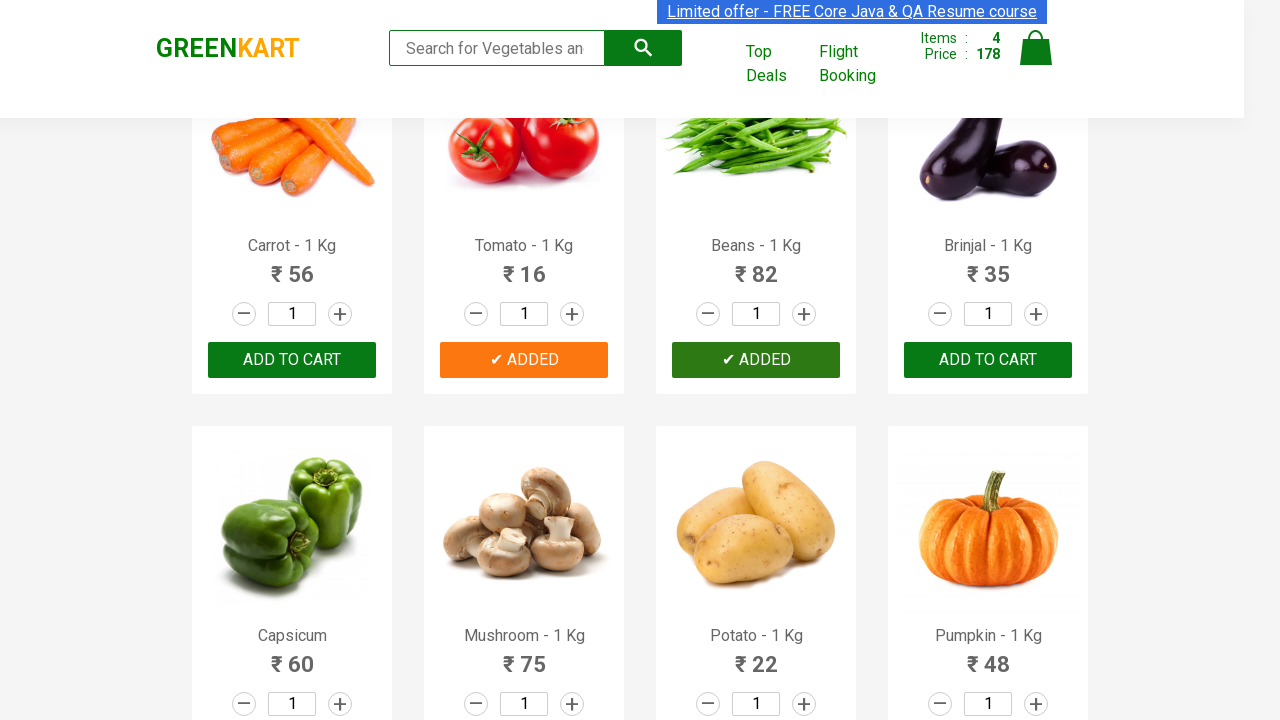

Clicked on cart icon to view shopping cart at (1036, 59) on .cart-icon
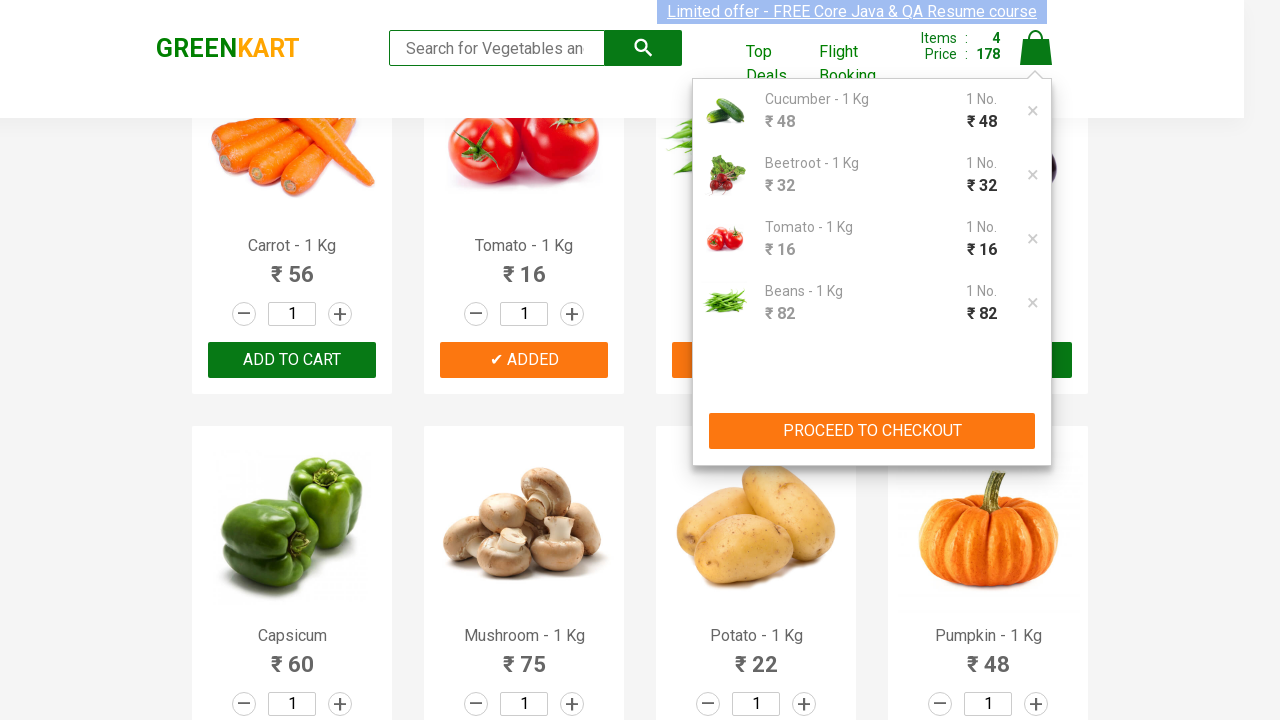

Clicked proceed to checkout button at (872, 431) on .action-block button
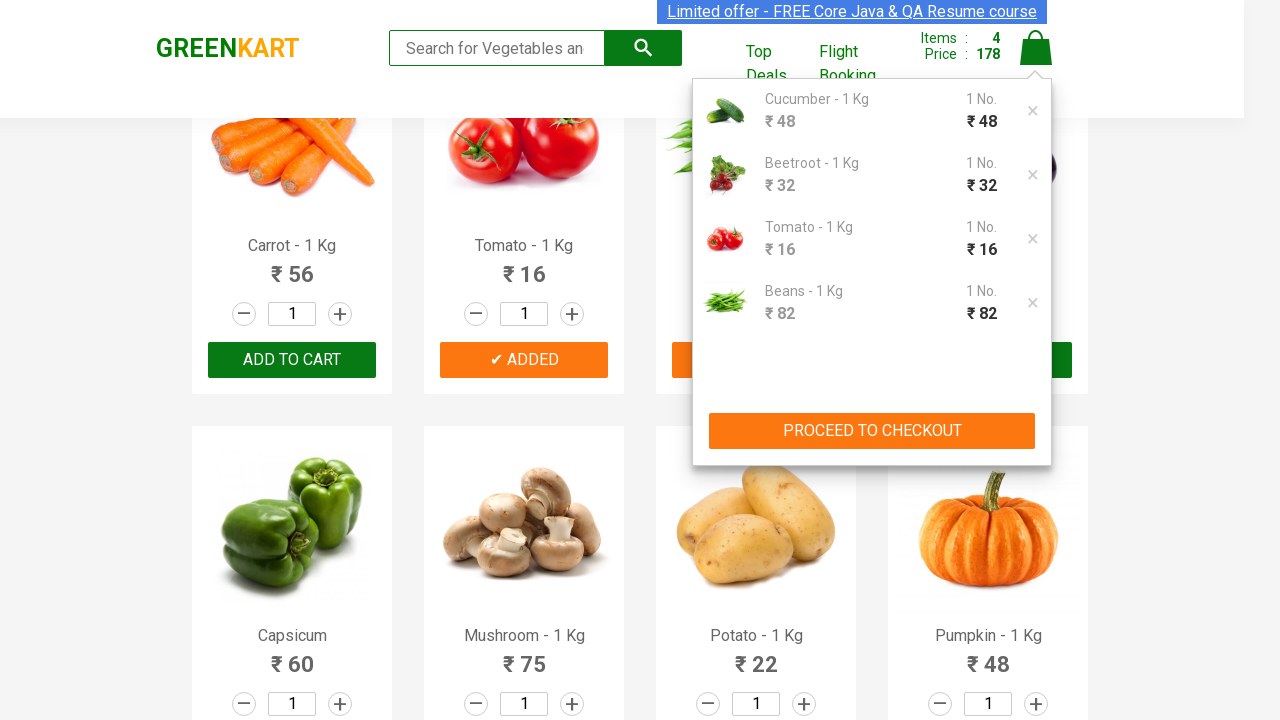

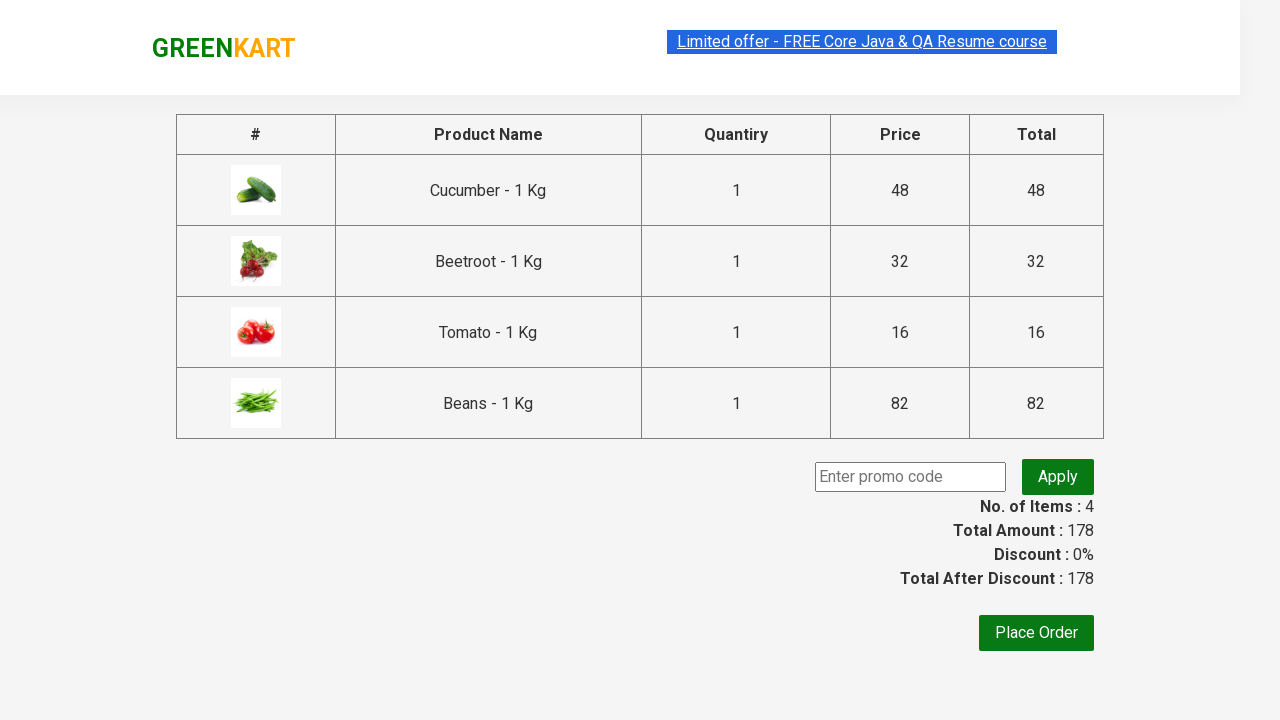